Tests the Drag & Drop Sliders functionality by navigating to the slider demo page and dragging a slider to change its value.

Starting URL: https://www.lambdatest.com/selenium-playground

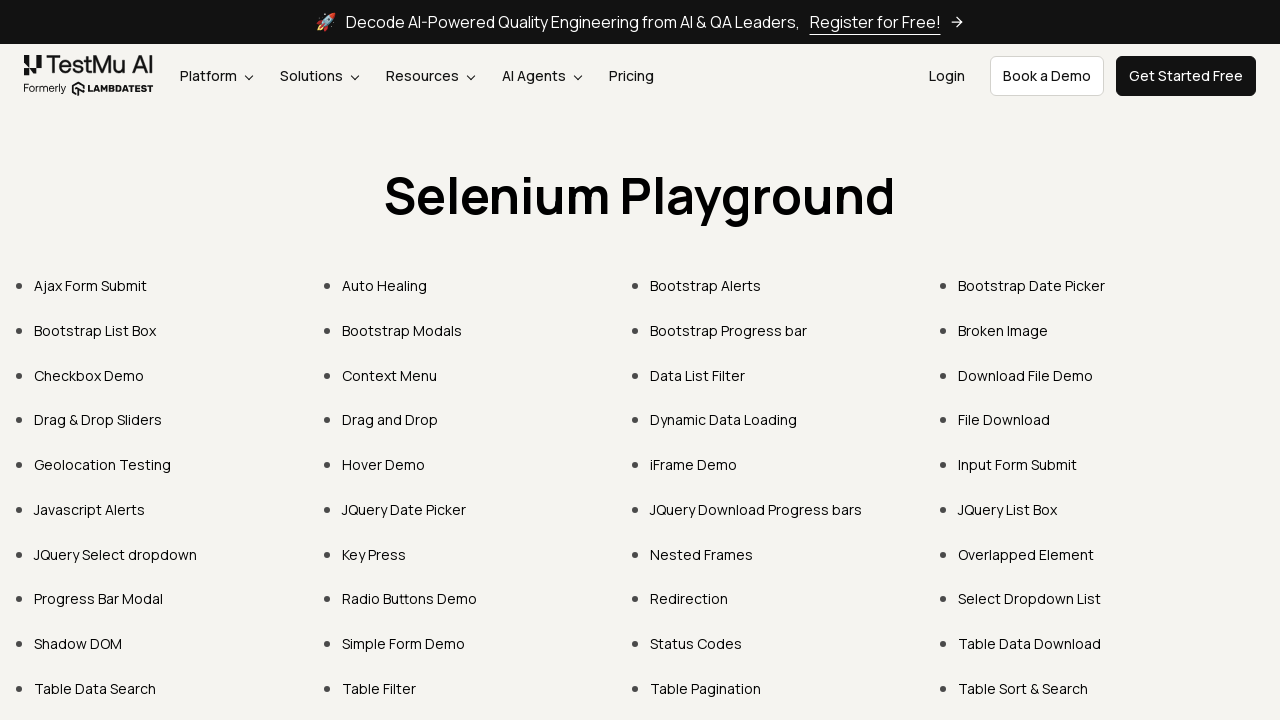

Clicked on Drag & Drop Sliders link at (98, 420) on text=Drag & Drop Sliders
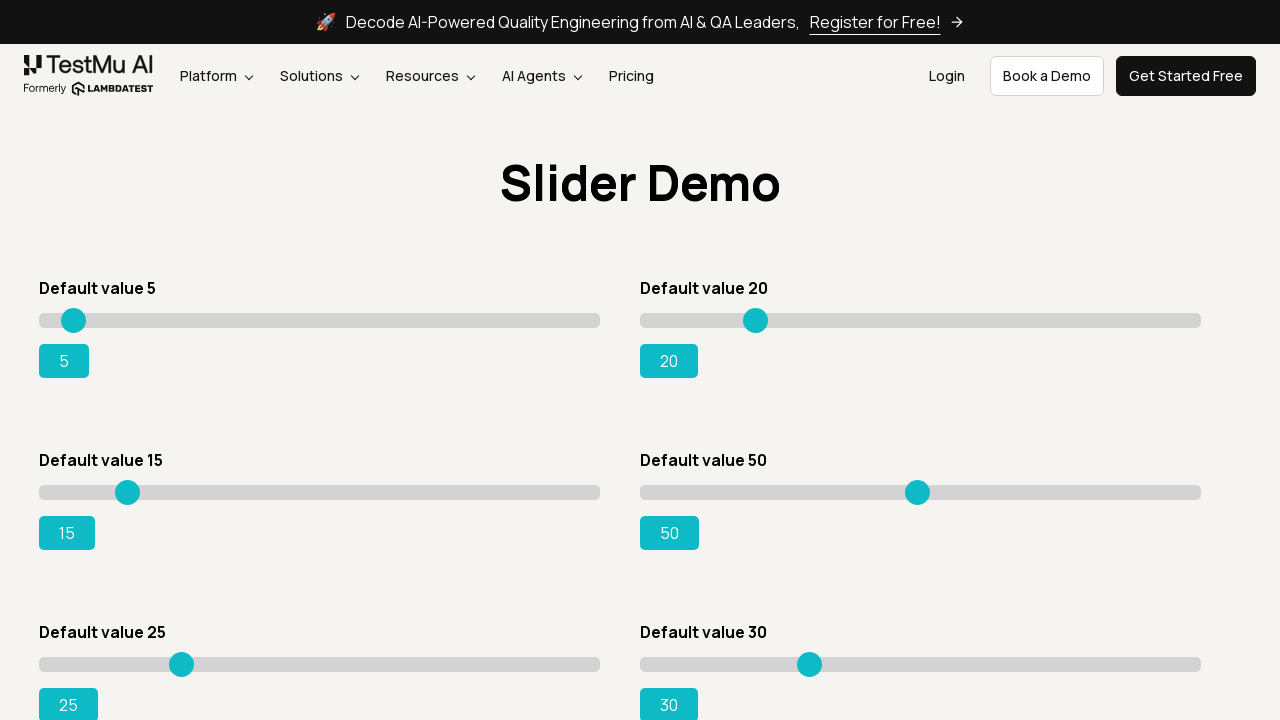

Waited for slider element to become visible
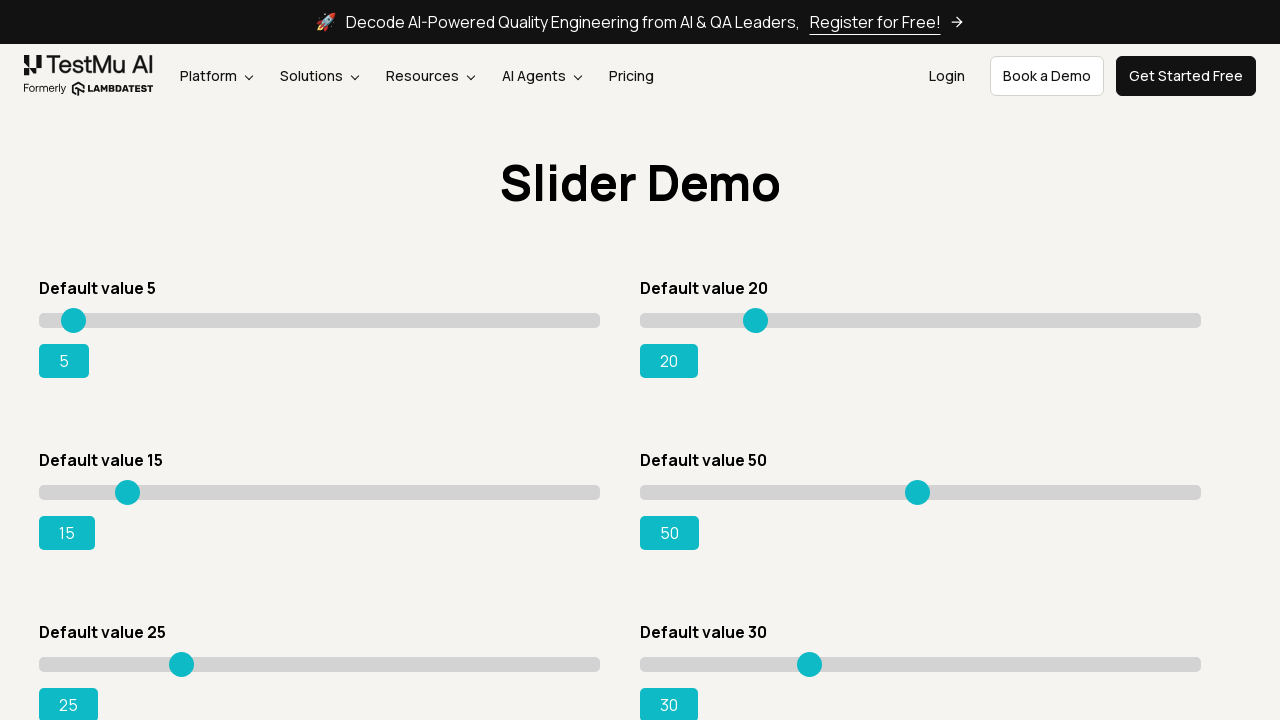

Located the slider element
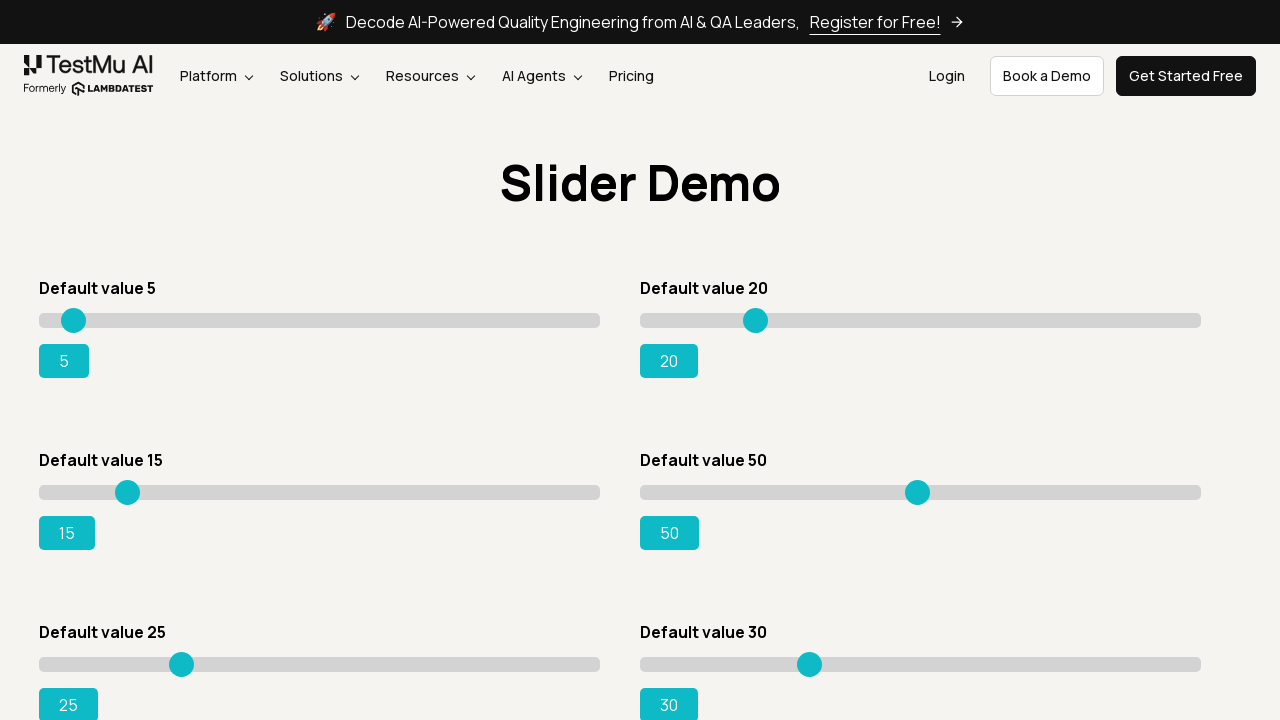

Retrieved slider bounding box coordinates
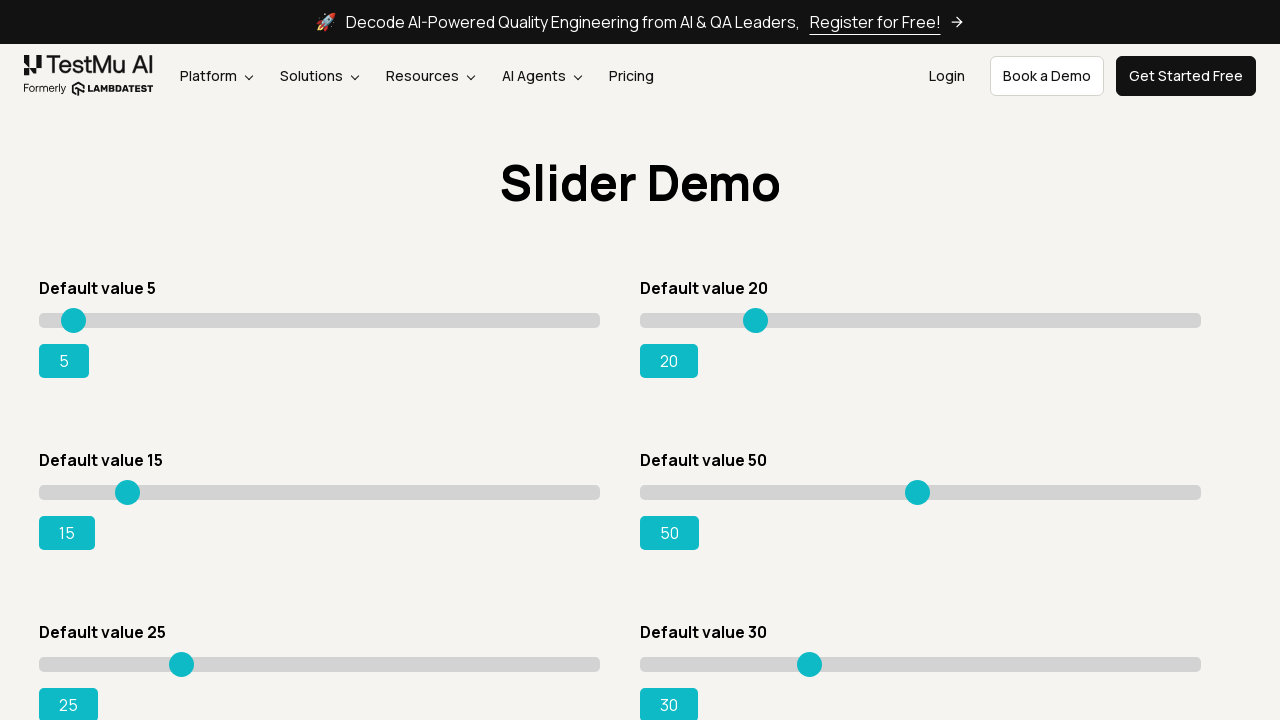

Moved mouse to slider center position at (320, 492)
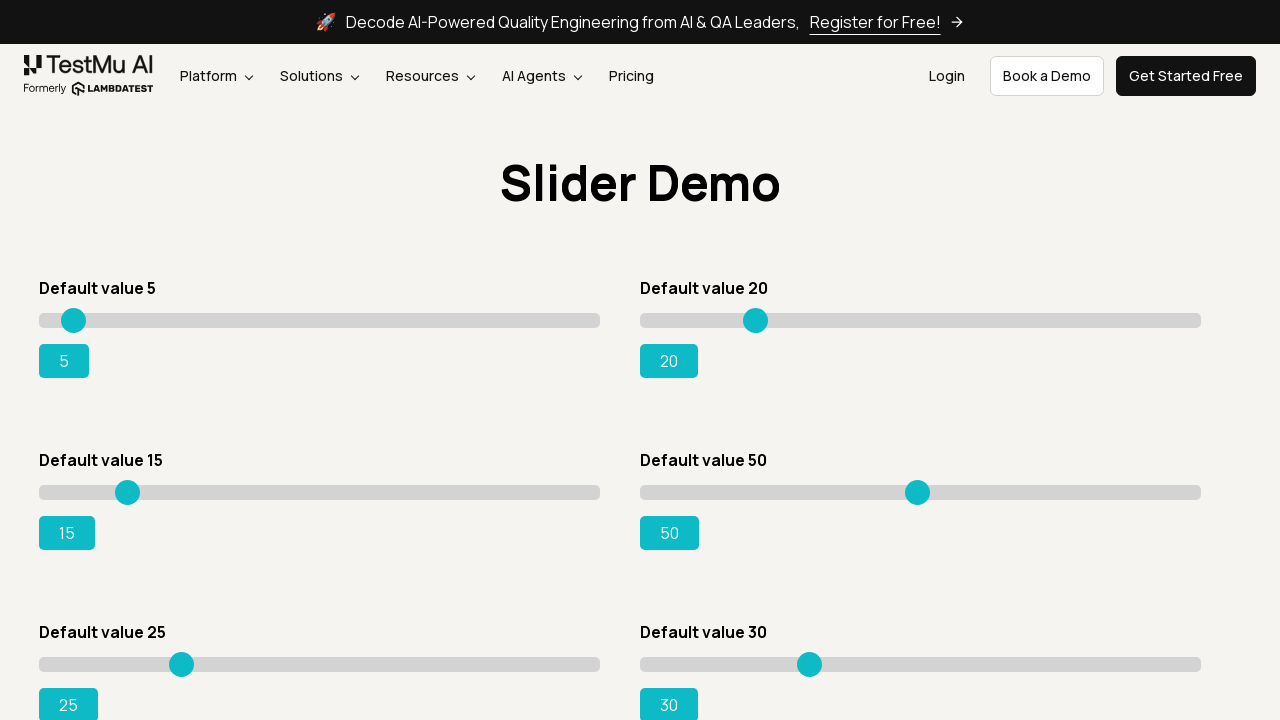

Pressed mouse button down on slider at (320, 492)
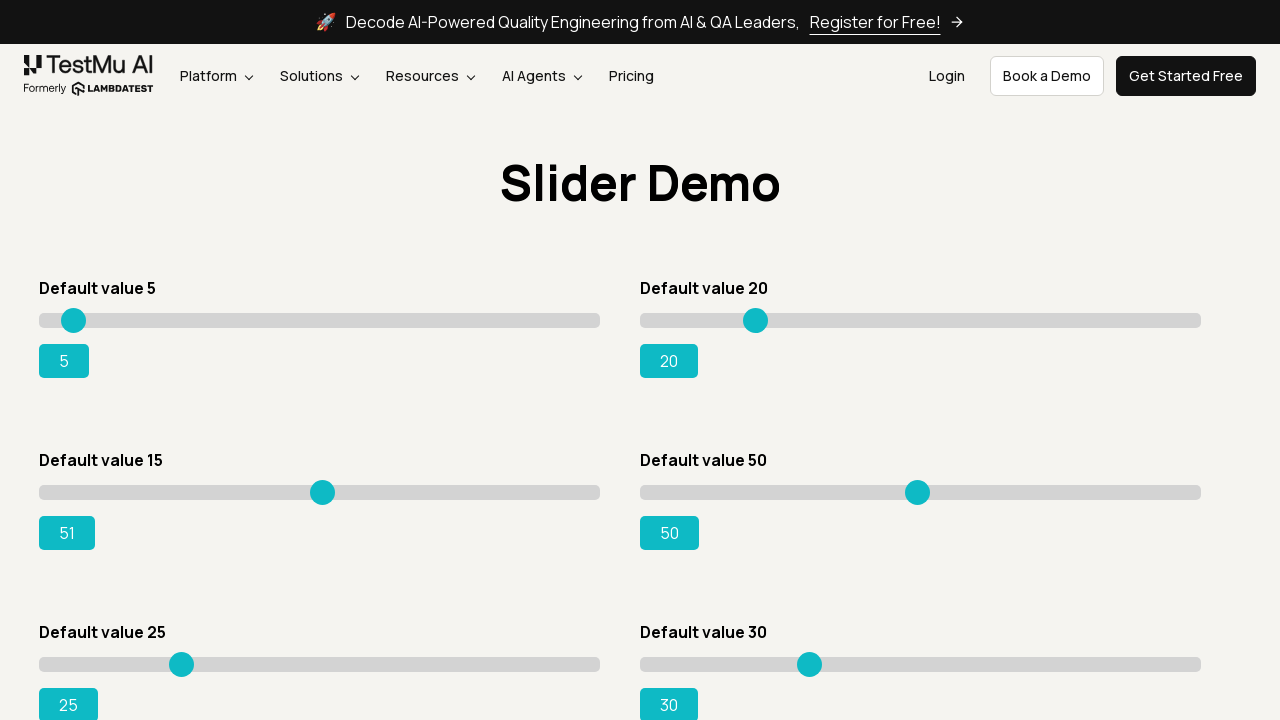

Dragged slider 215 pixels to the right at (534, 492)
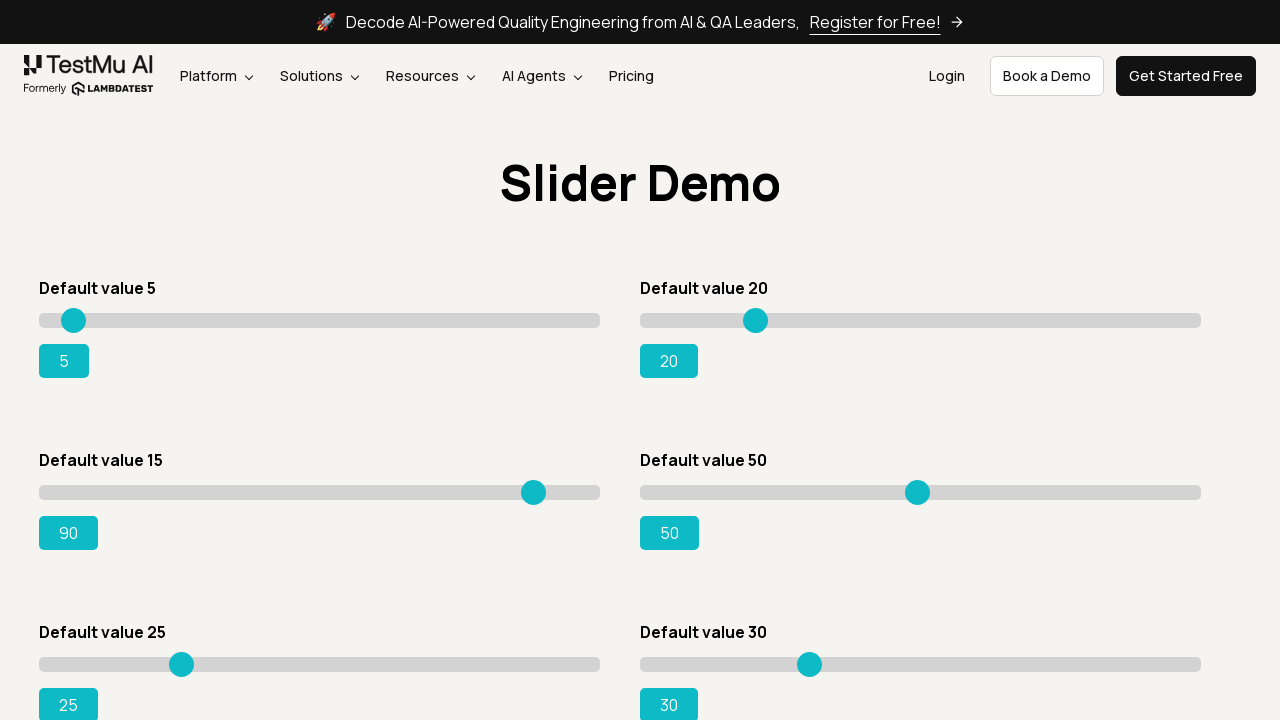

Released mouse button to complete slider drag at (534, 492)
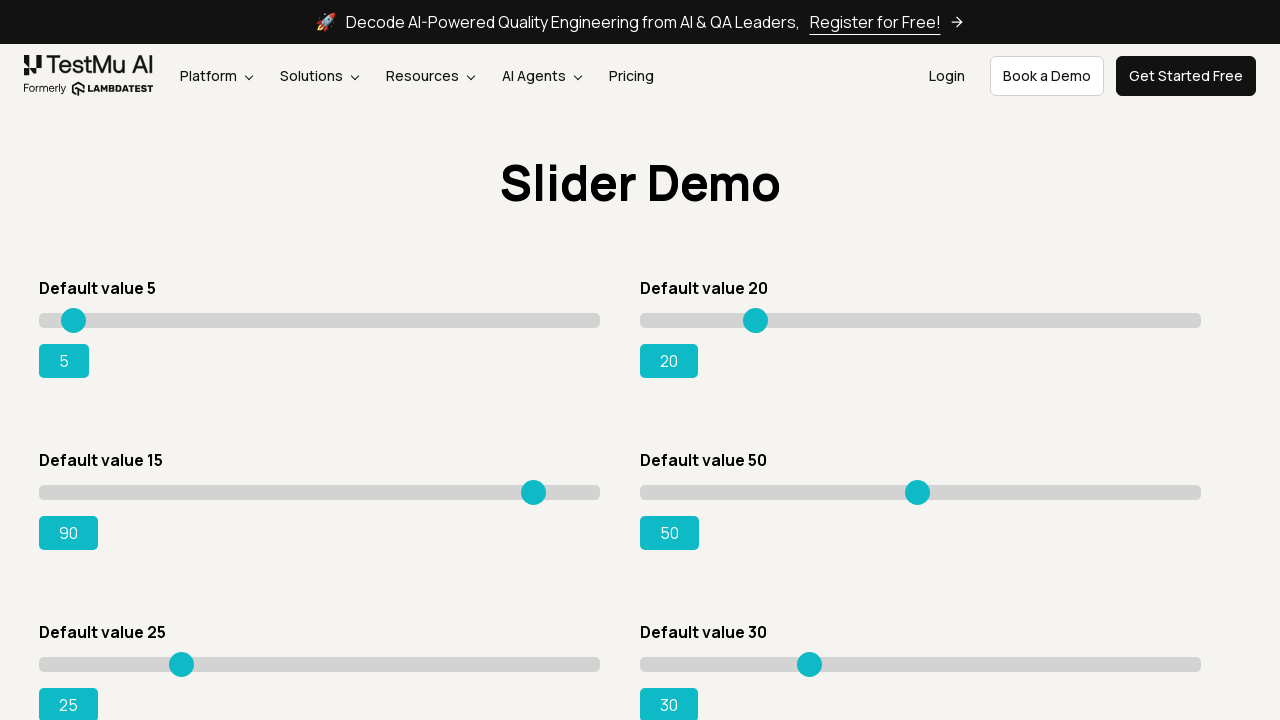

Waited for range value to update and success element to appear
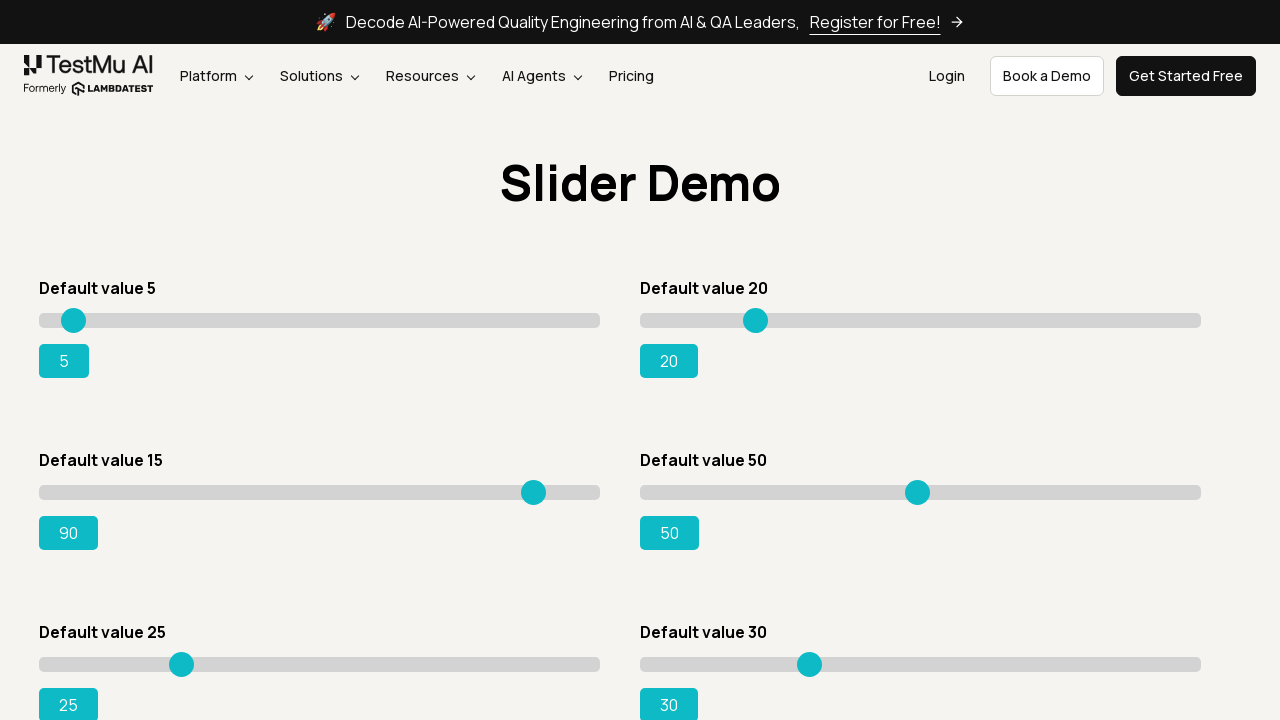

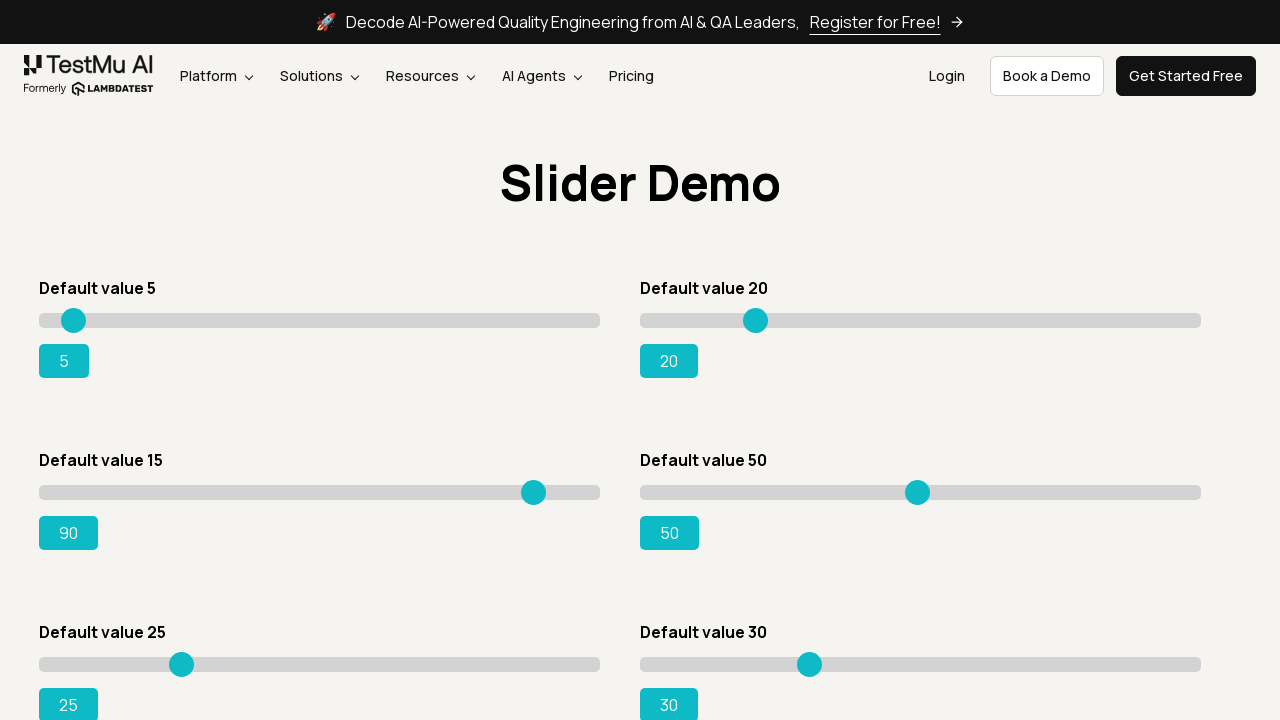